Tests modal dialog functionality by clicking a button to open a modal and then clicking the close button to dismiss it.

Starting URL: https://formy-project.herokuapp.com/modal

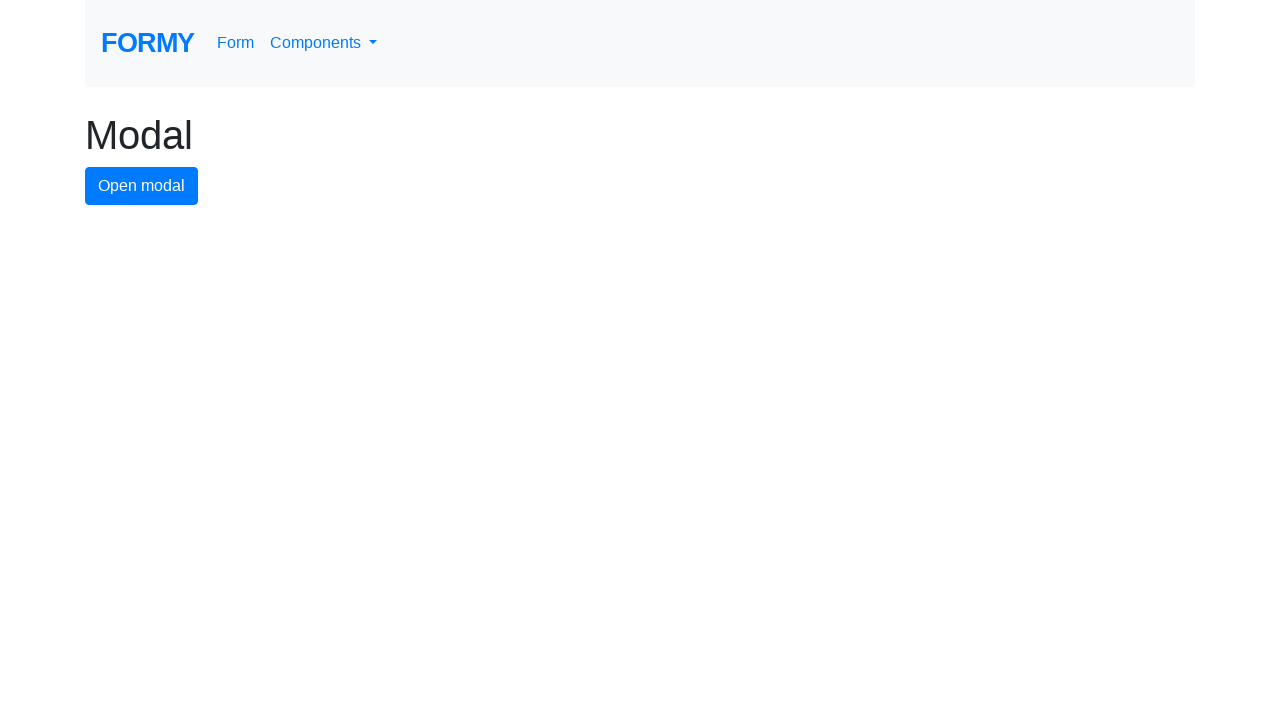

Clicked button to open modal dialog at (142, 186) on #modal-button
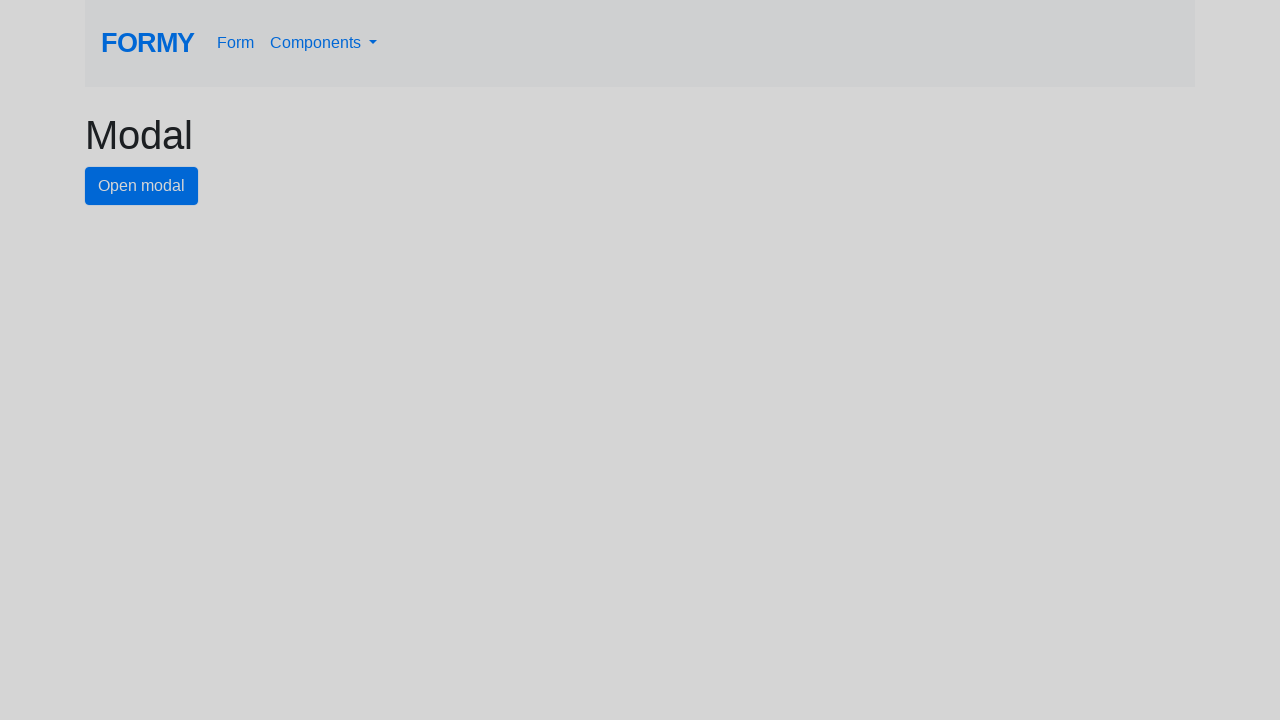

Modal dialog appeared with close button visible
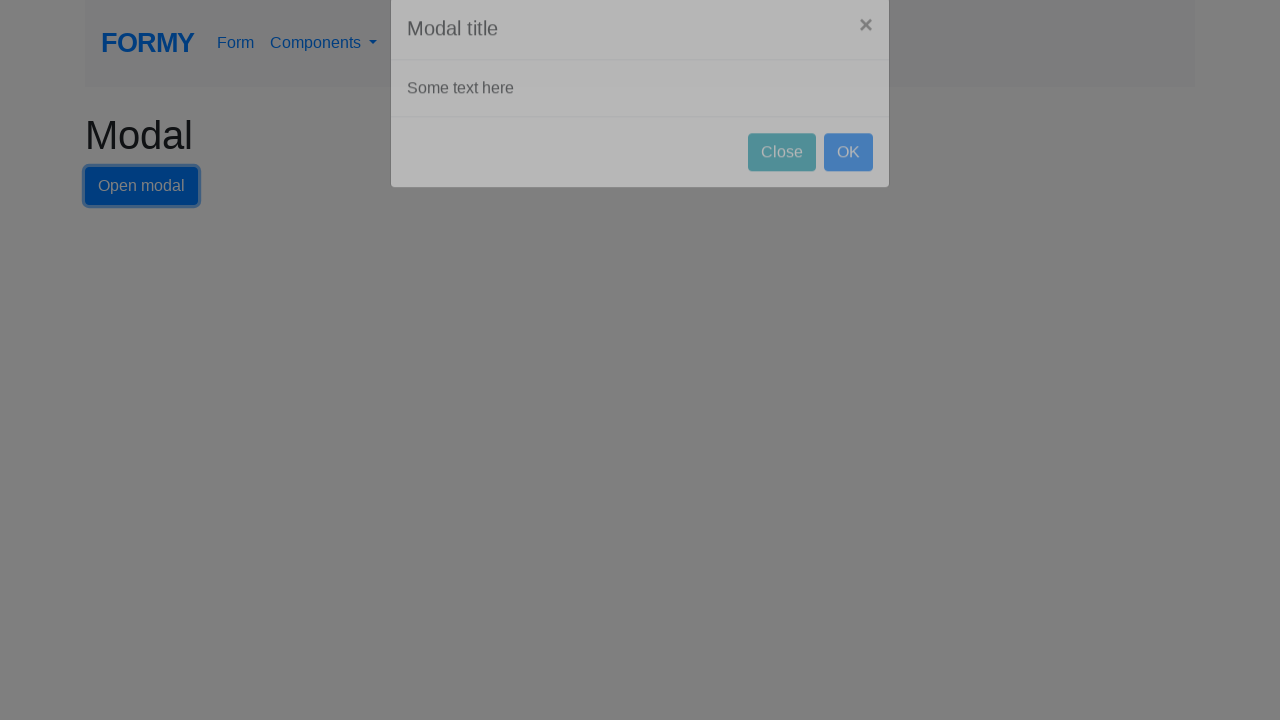

Clicked close button to dismiss modal at (782, 184) on #close-button
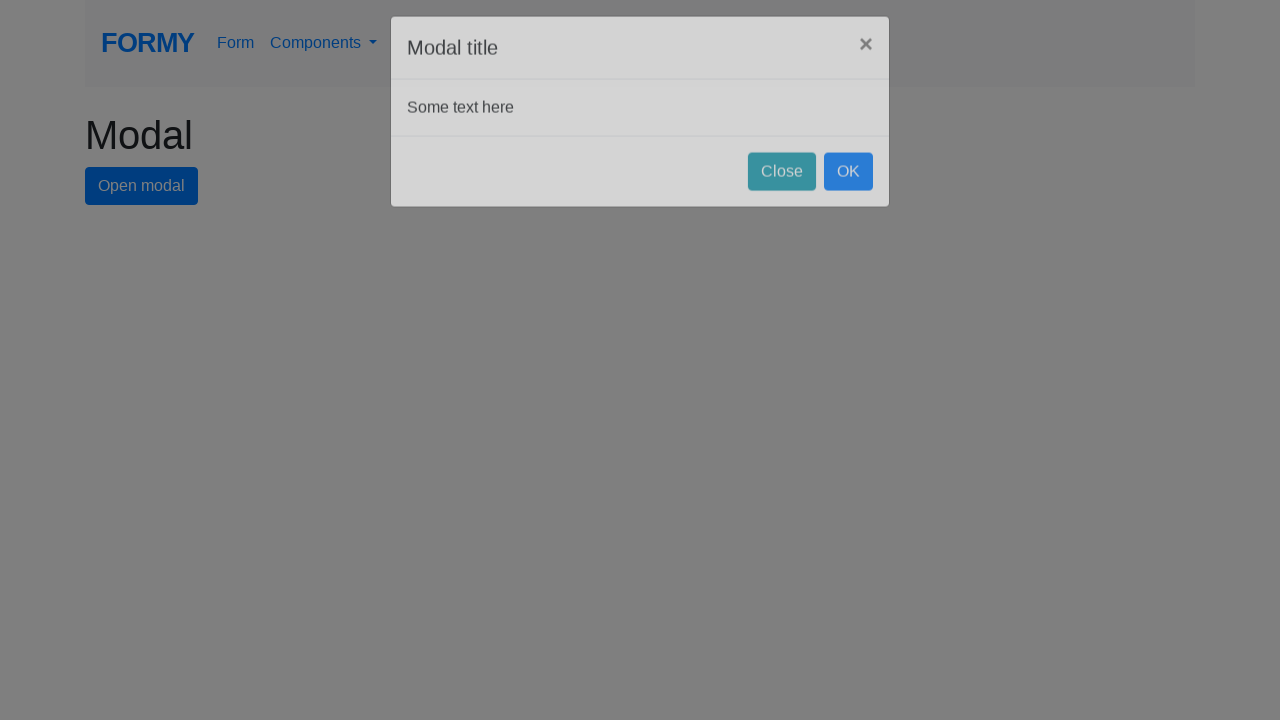

Modal dialog closed successfully
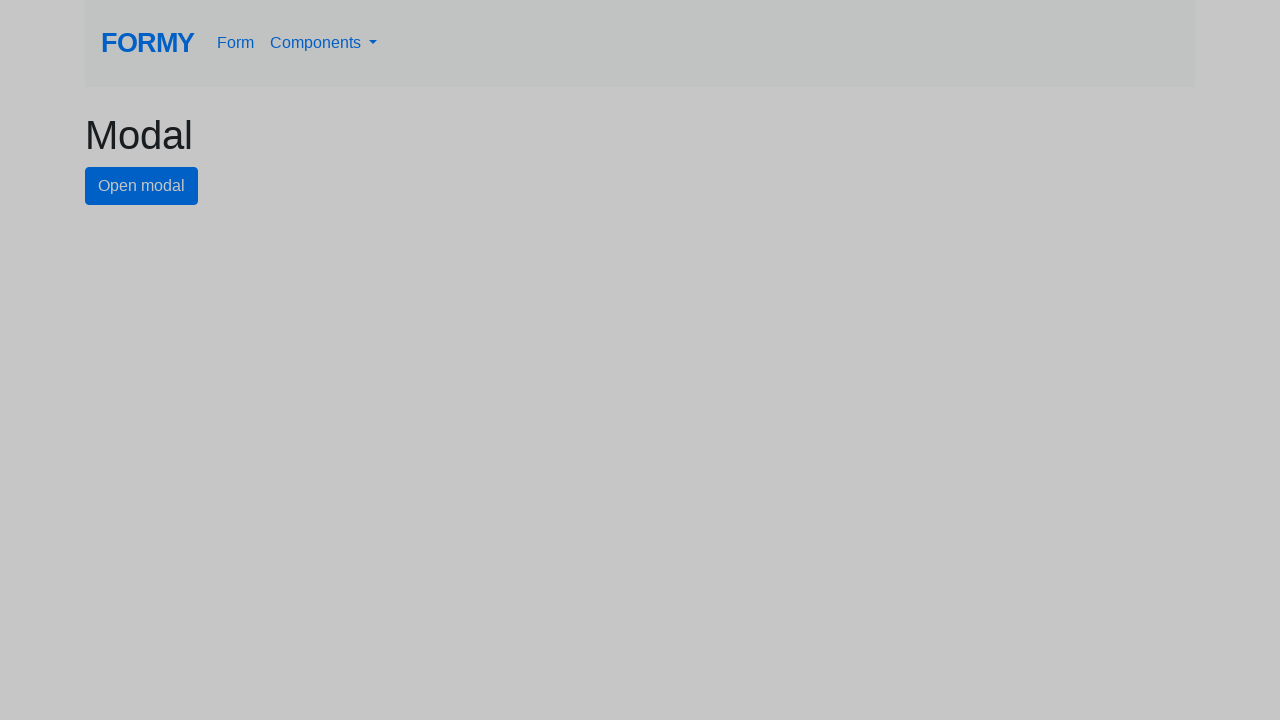

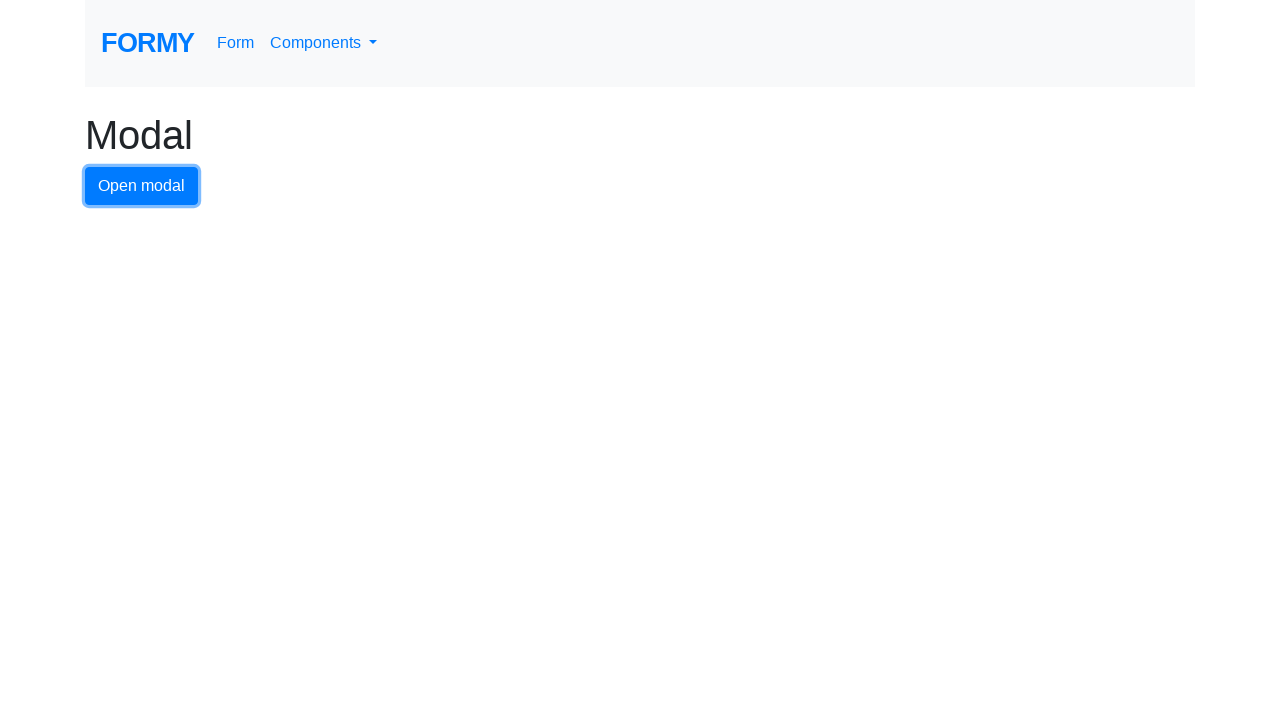